Tests navigation from the E-Junkie shop demo page to the E-Junkie homepage by clicking the "E-Commerce By E-Junkie" link and then the E-Junkie logo, verifying the final URL.

Starting URL: https://shopdemo.e-junkie.com/

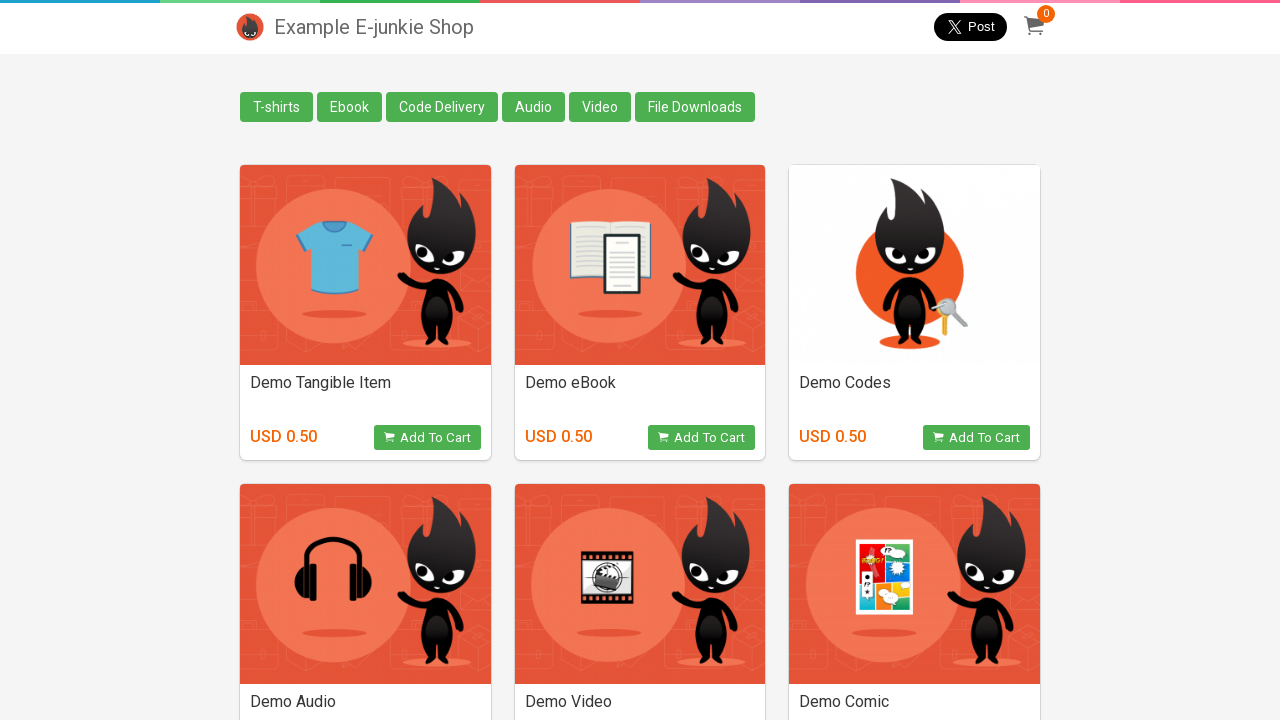

Scrolled 'E-Commerce By E-Junkie' link into view
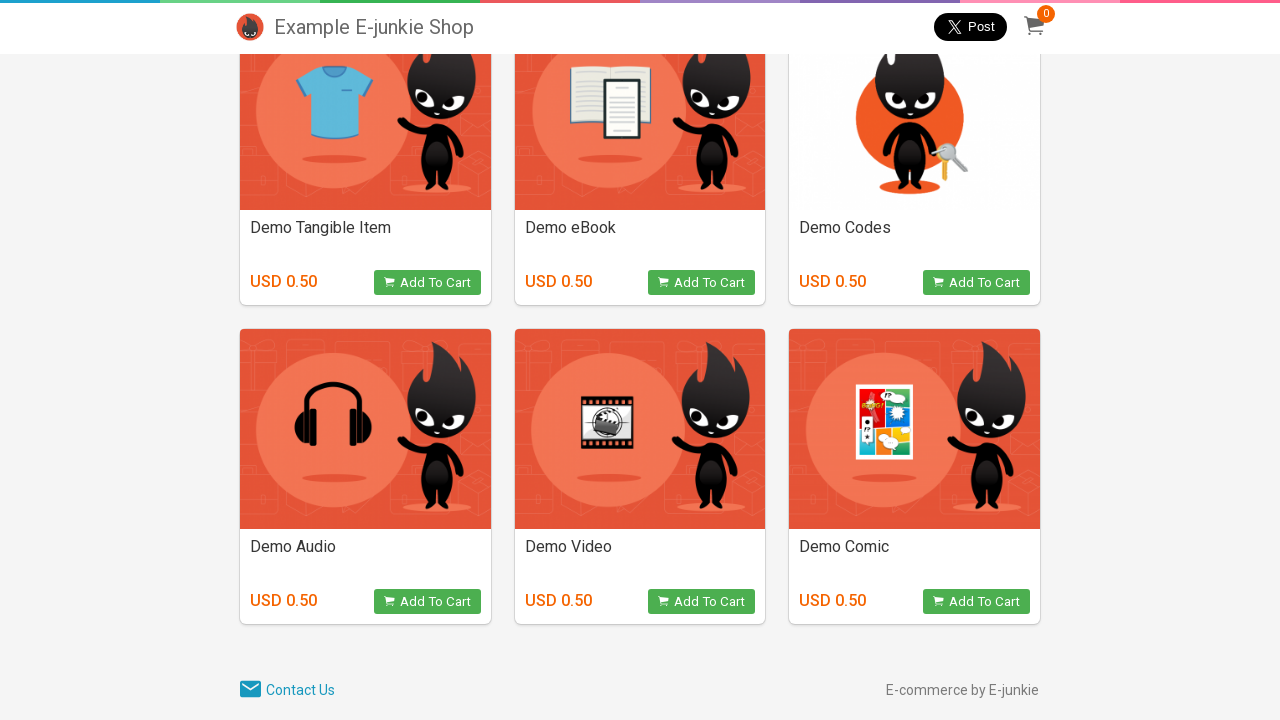

Clicked 'E-Commerce By E-Junkie' link at (962, 690) on xpath=/html/body/div[7]/div/div/div[2]/a
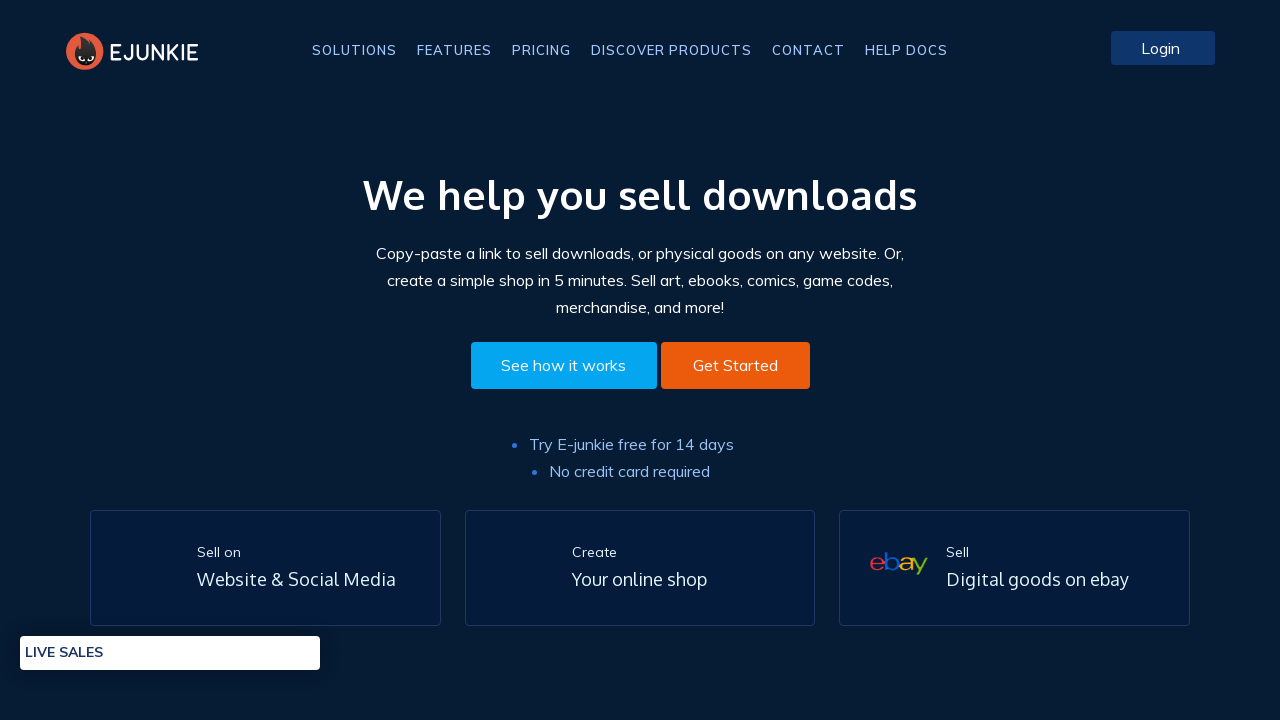

Clicked E-Junkie logo to navigate to homepage at (137, 51) on xpath=//*[@id='top']/header/div/div/div[1]/a/img
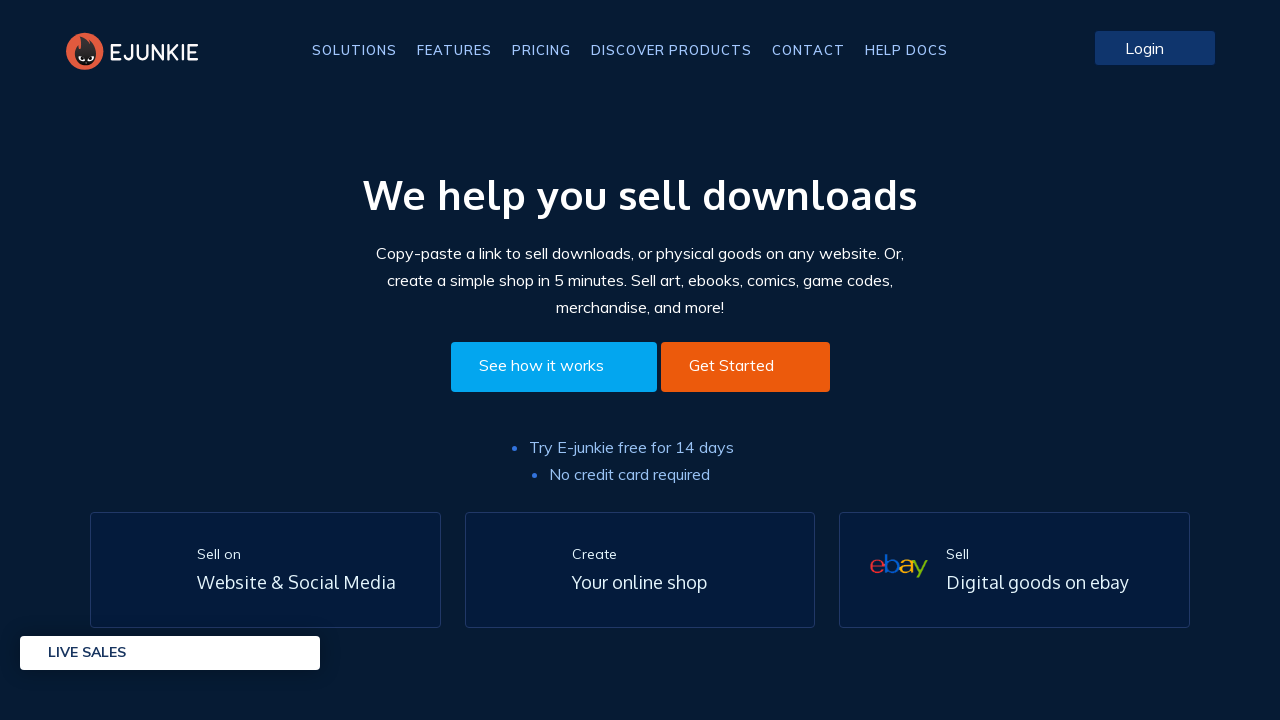

Navigated to E-Junkie homepage and URL verified as https://www.e-junkie.com/
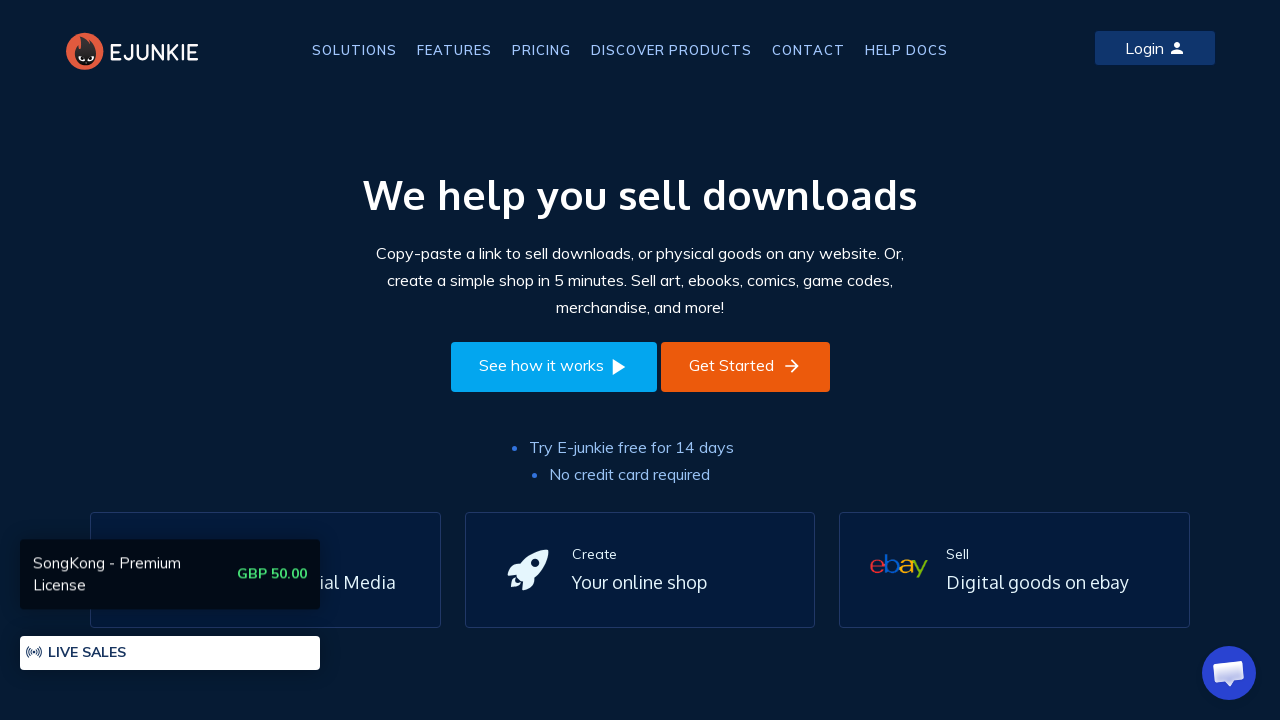

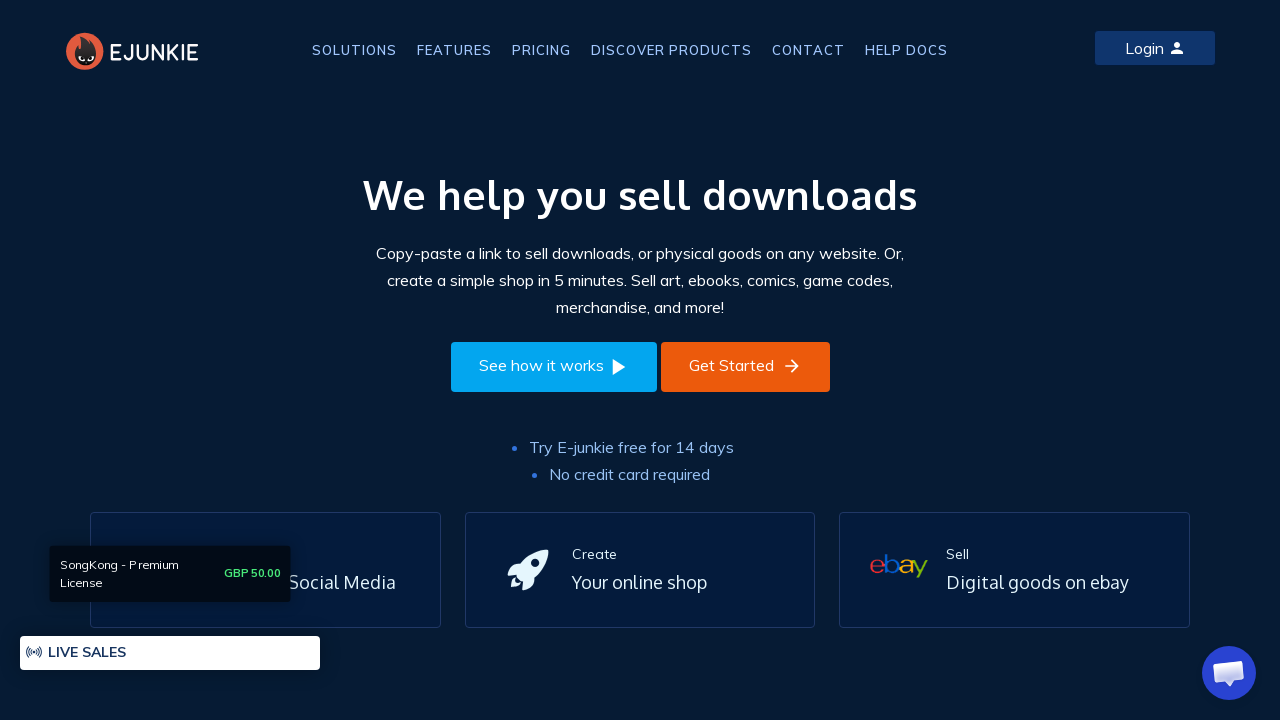